Tests the Google Scholar Productivity Search Engine by searching for an author name and verifying results are returned

Starting URL: https://scholar.ipeirotis.org/

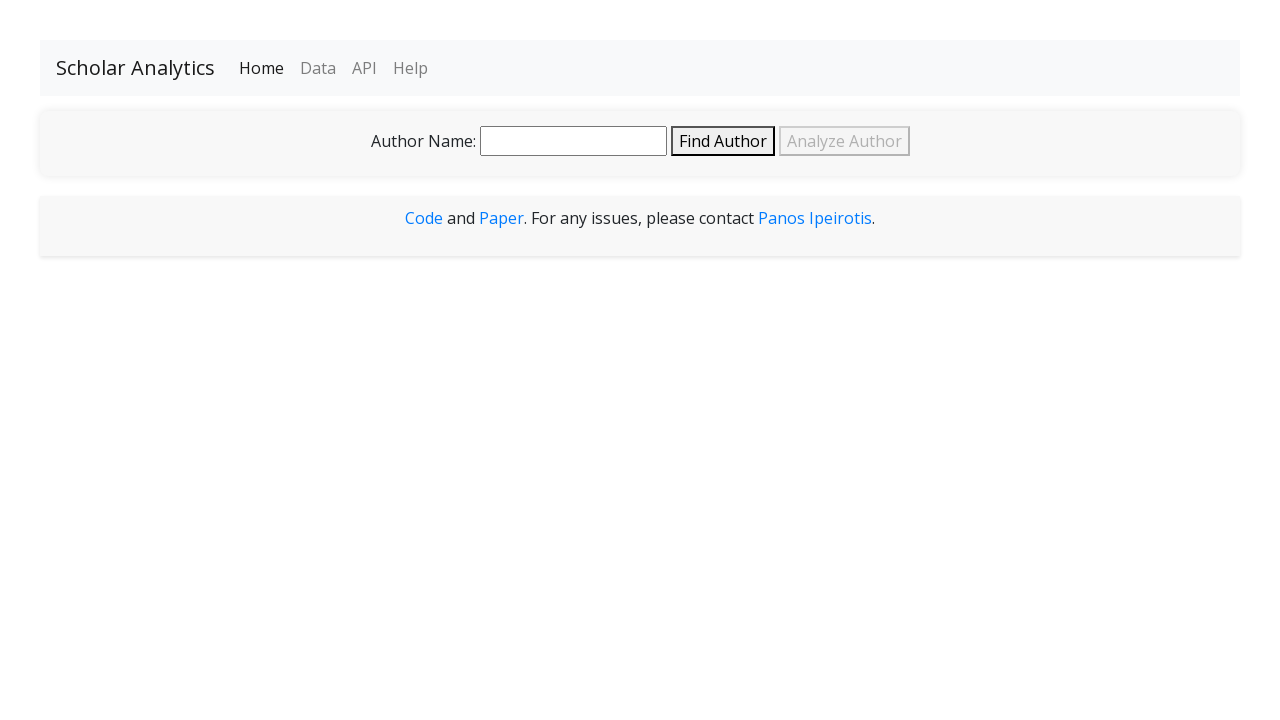

Filled author name search field with 'Albert Einstein' on input[name='author_name']
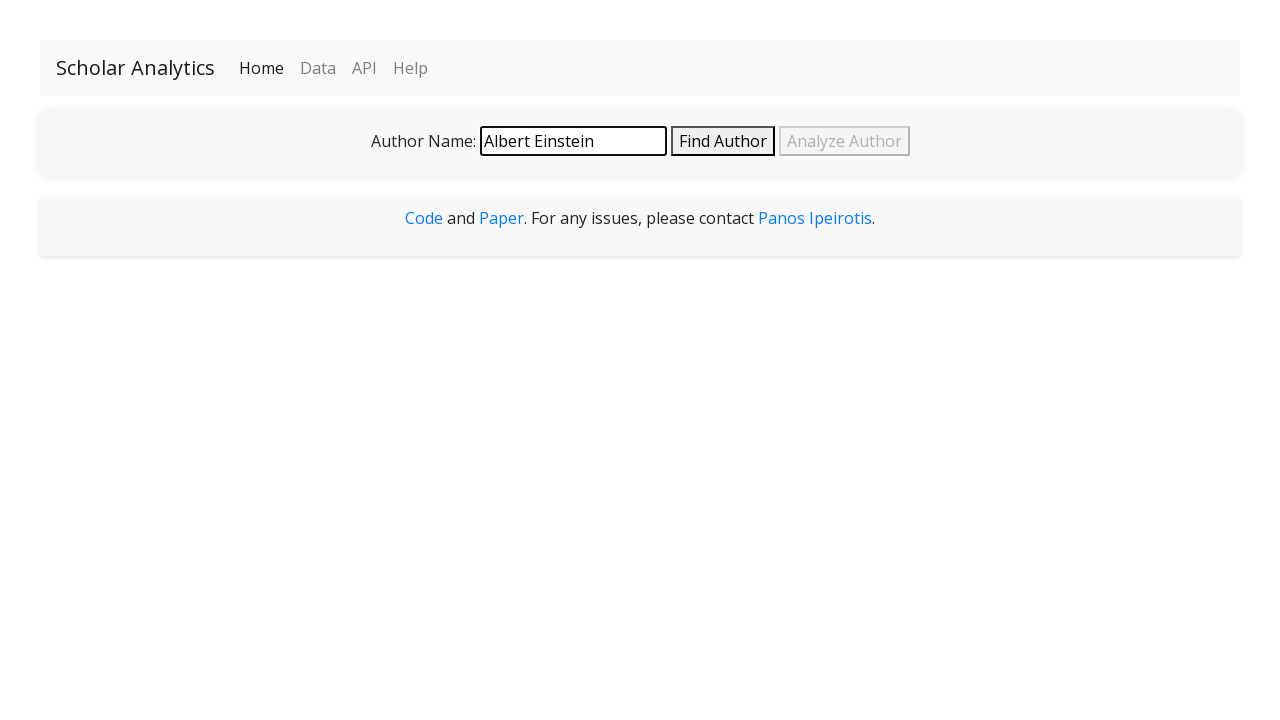

Submitted search by pressing Enter on input[name='author_name']
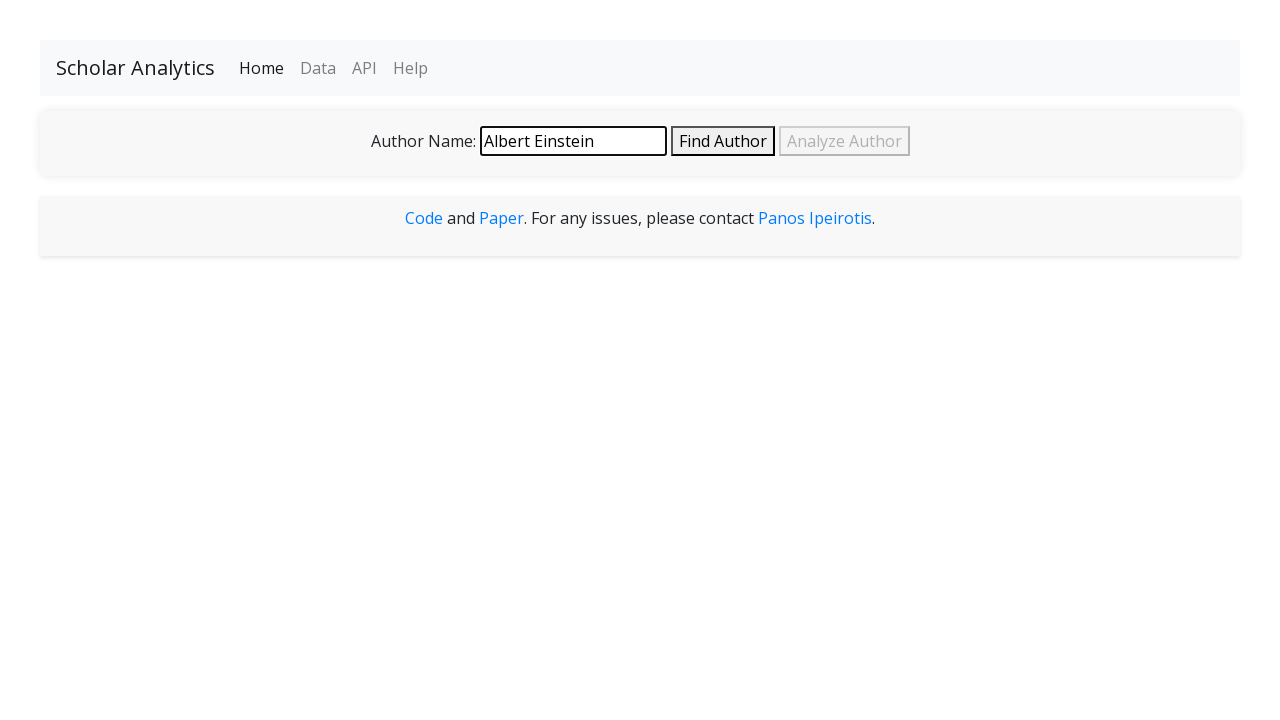

Search results loaded and network idle
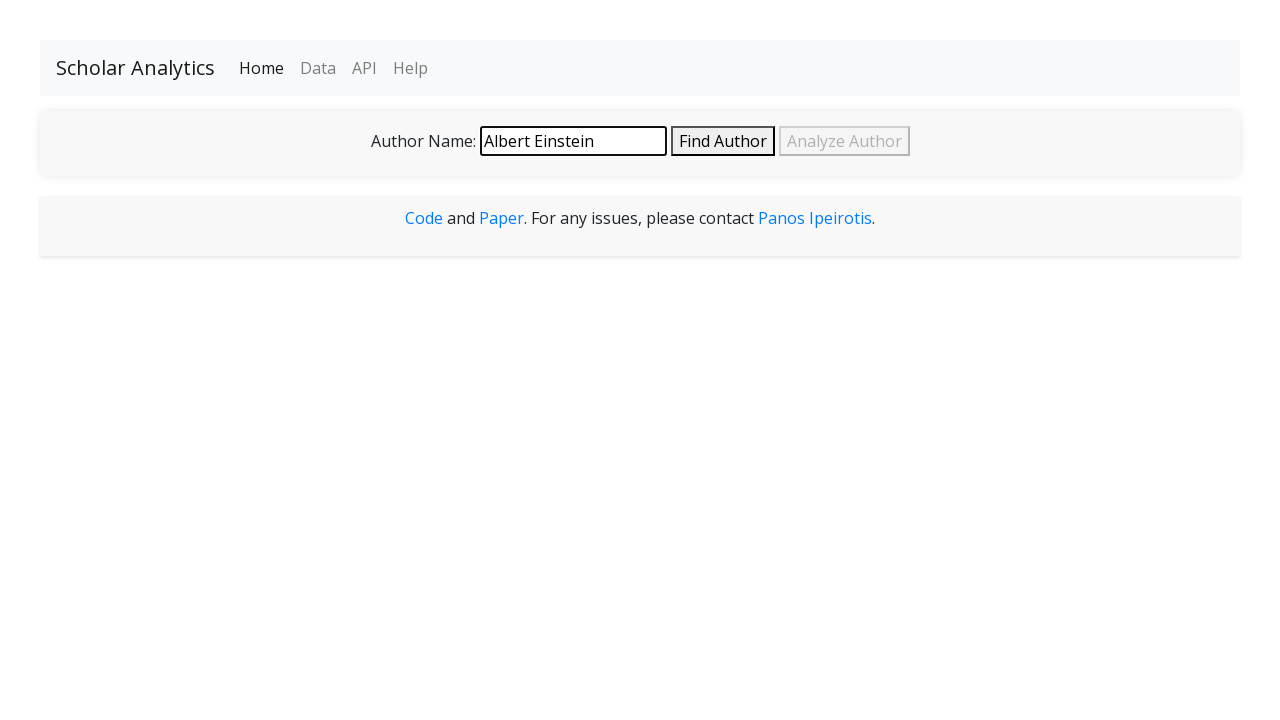

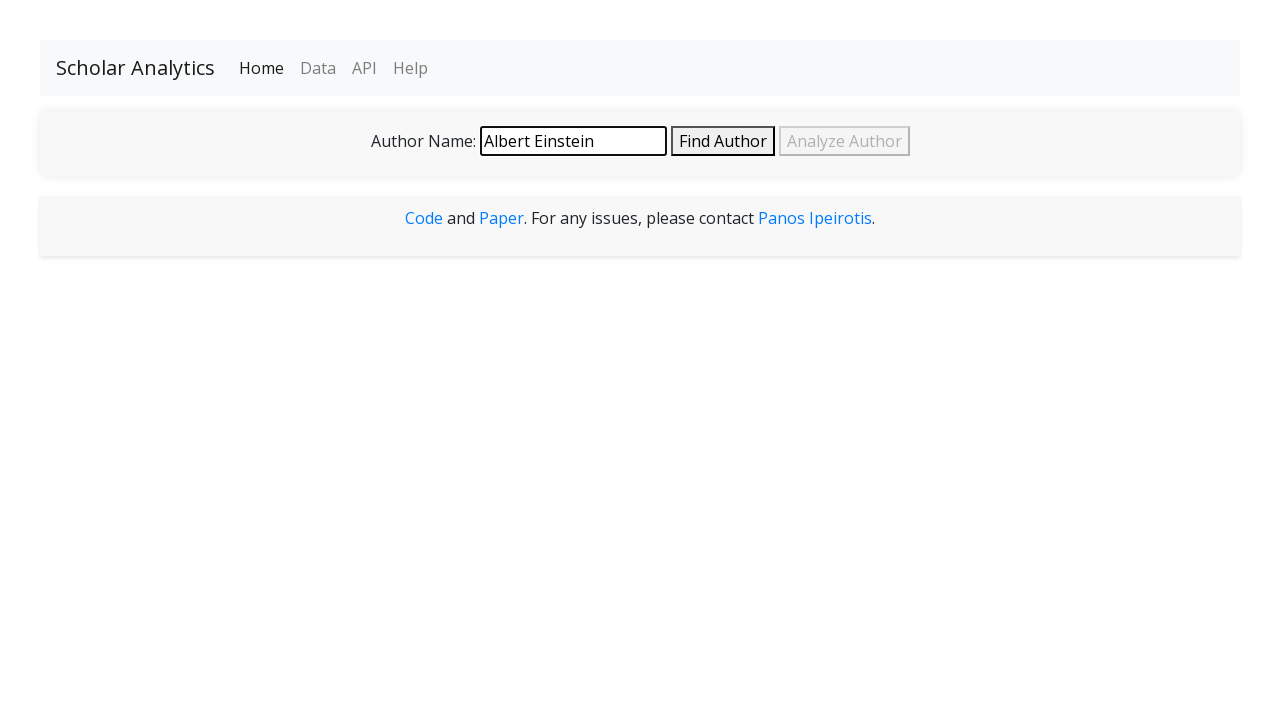